Tests the archived network data form by selecting a month and year from dropdowns and clicking the submit button to retrieve data

Starting URL: https://tso.nbpower.com/Public/fr/system_information_archive.aspx

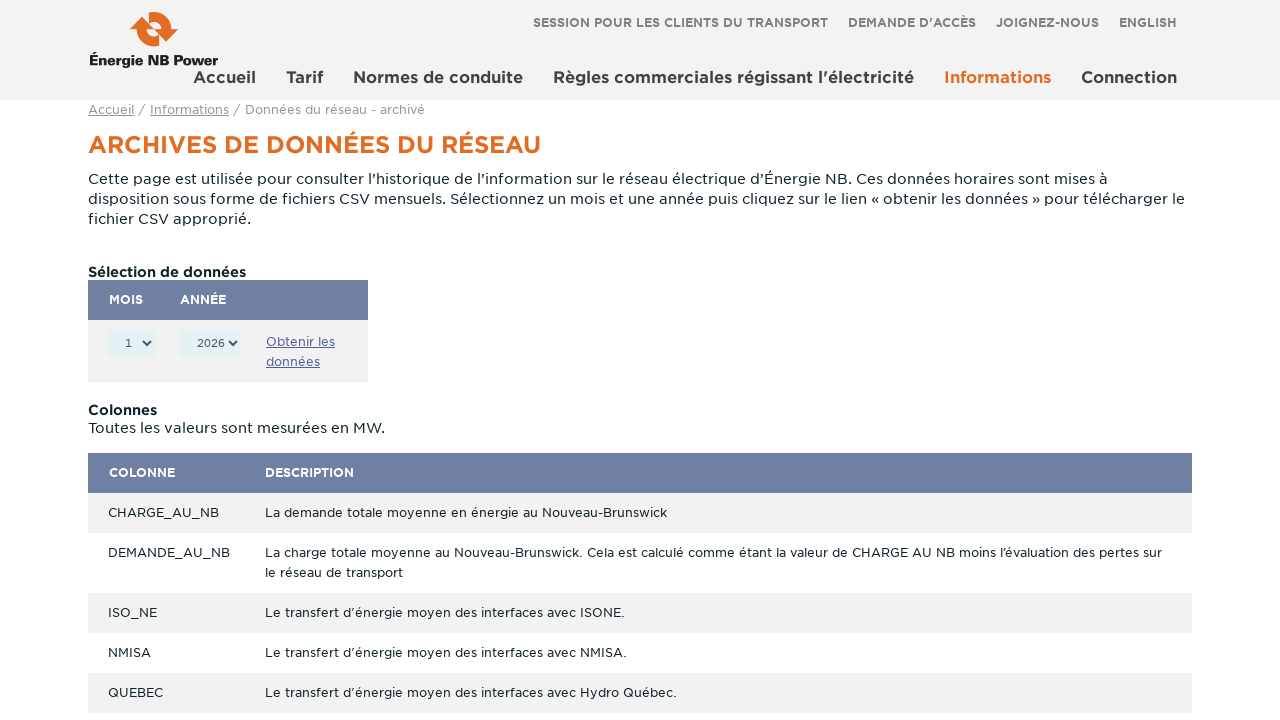

Selected March from month dropdown on select[name='ctl00$cphMainContent$ddlMonth']
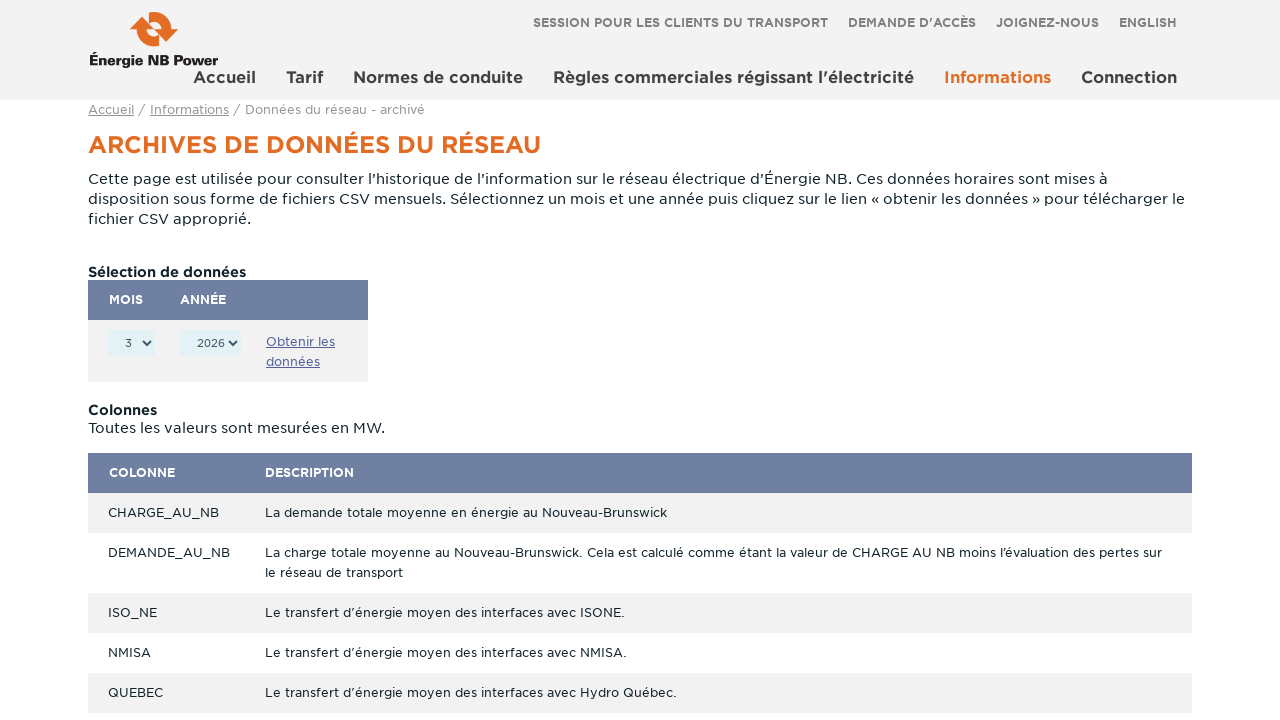

Selected 2023 from year dropdown on select[name='ctl00$cphMainContent$ddlYear']
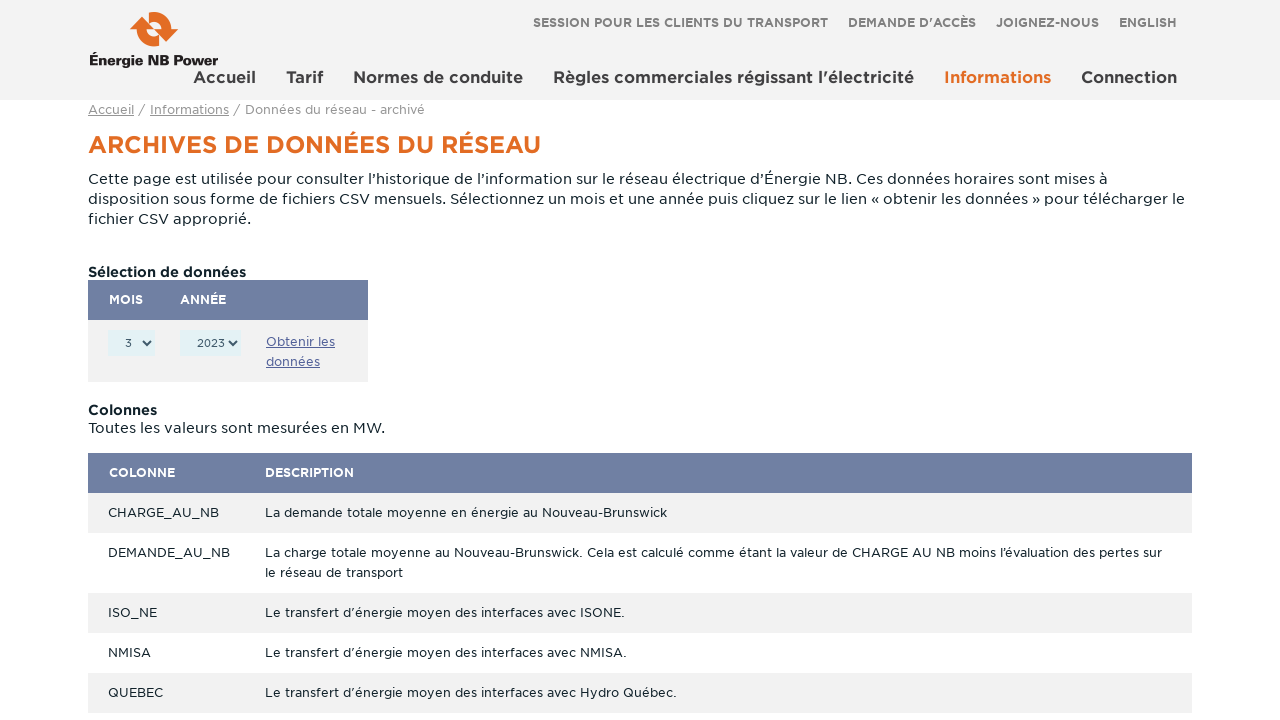

Clicked the Get Data button to retrieve archived network data at (300, 342) on #ctl00_cphMainContent_lbGetData
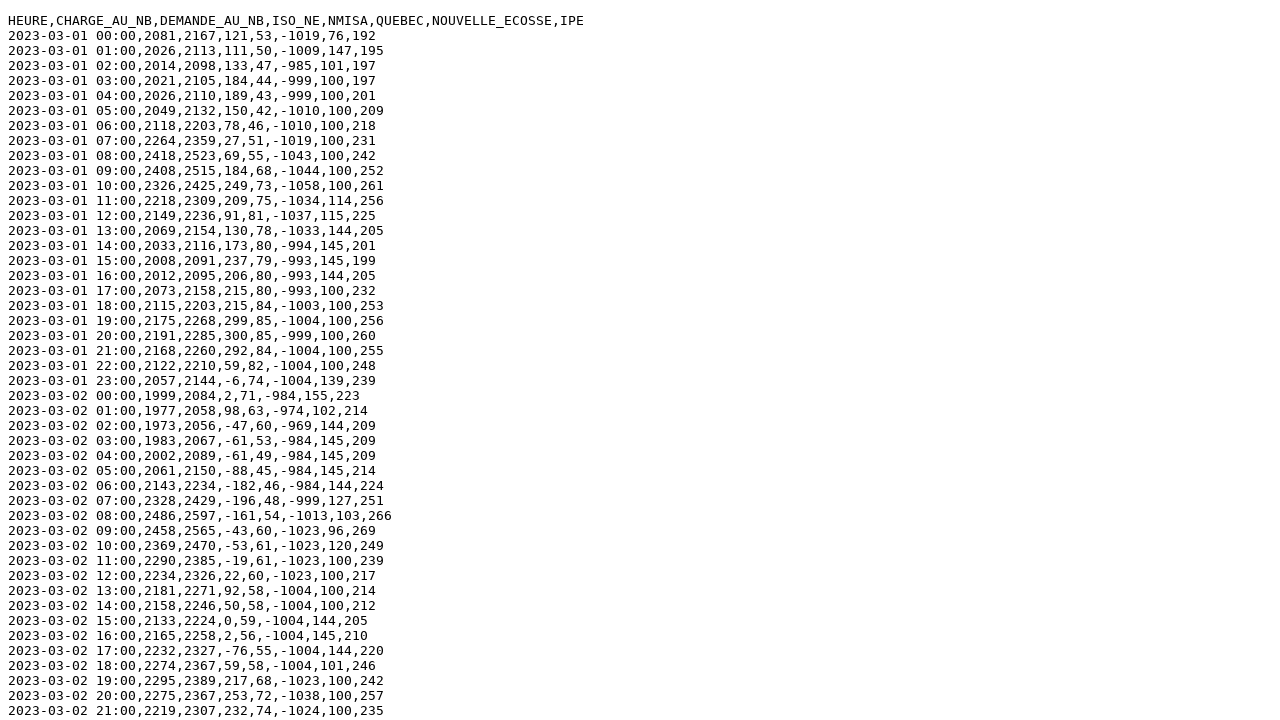

Page loaded and network idle reached - data retrieved
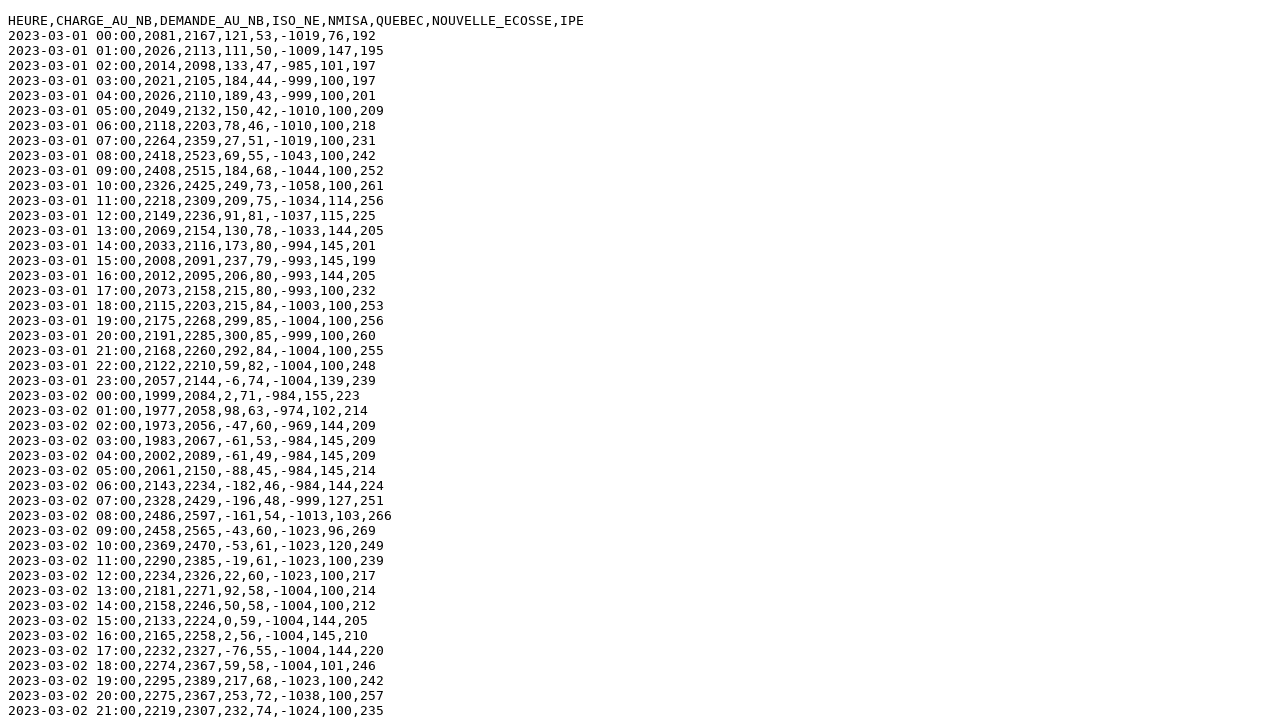

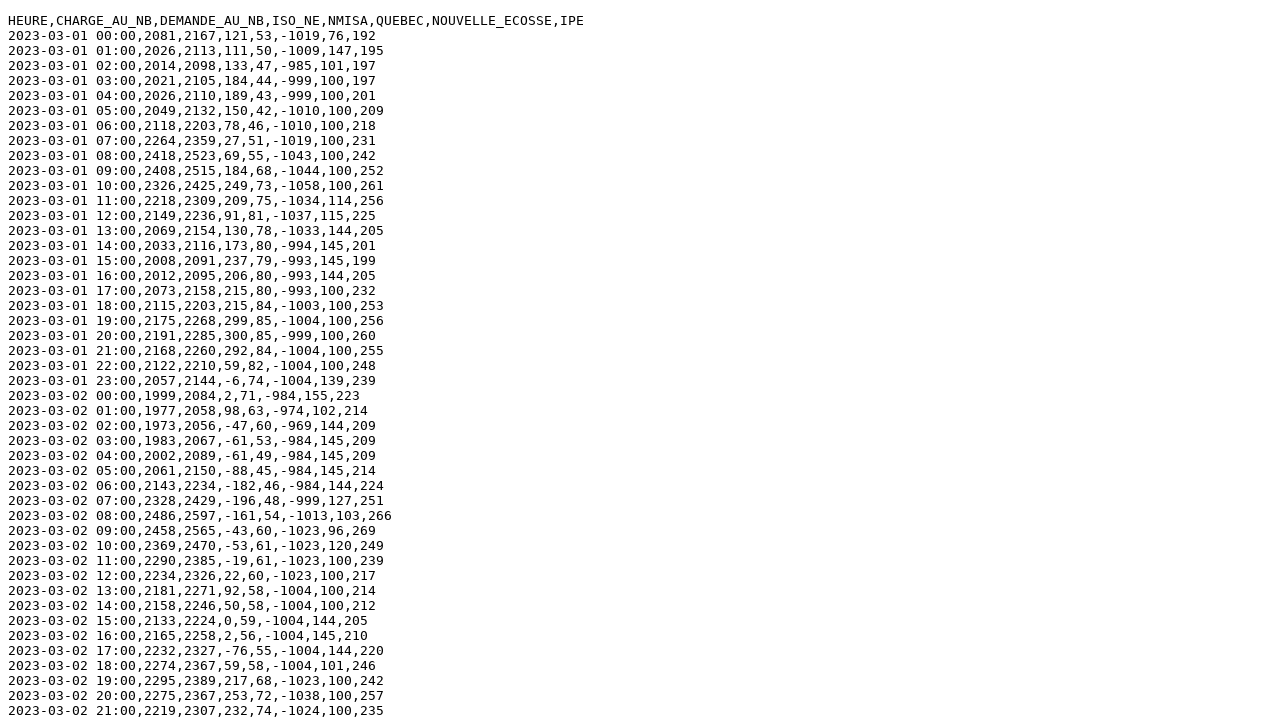